Navigates to the running tests documentation page and verifies the main heading is visible

Starting URL: https://playwright.dev/docs/running-tests

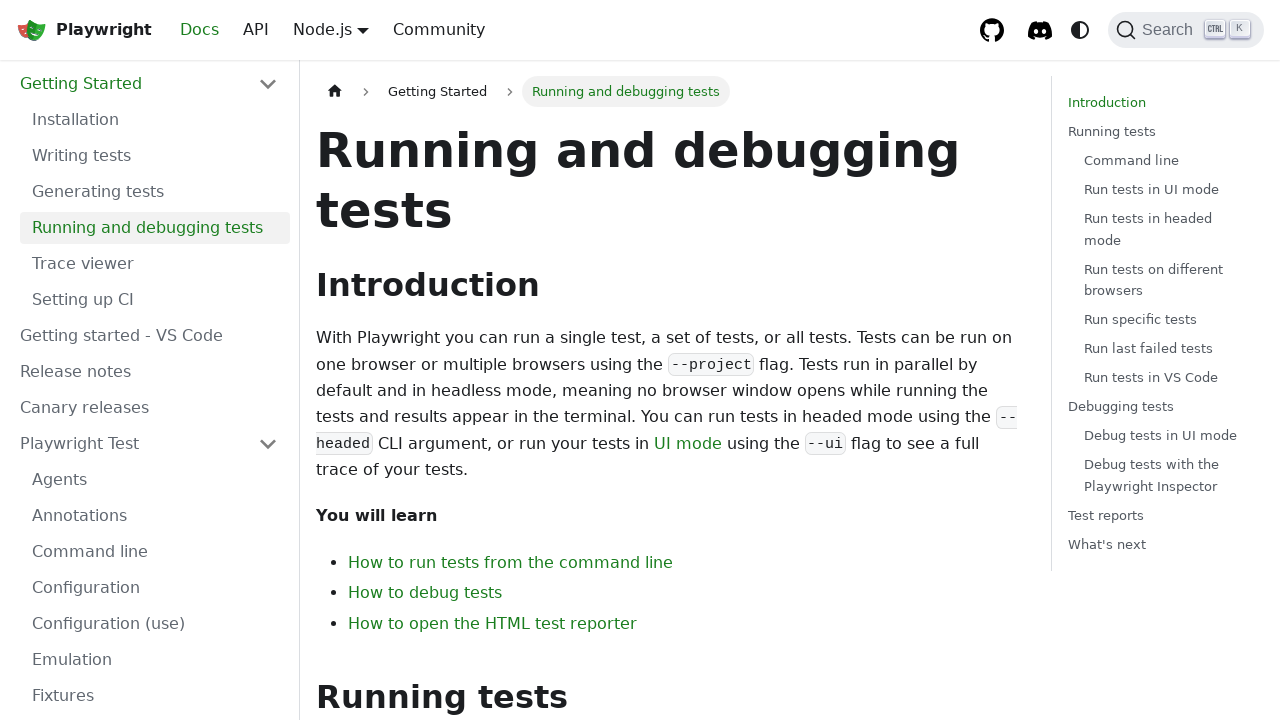

Navigated to running tests documentation page
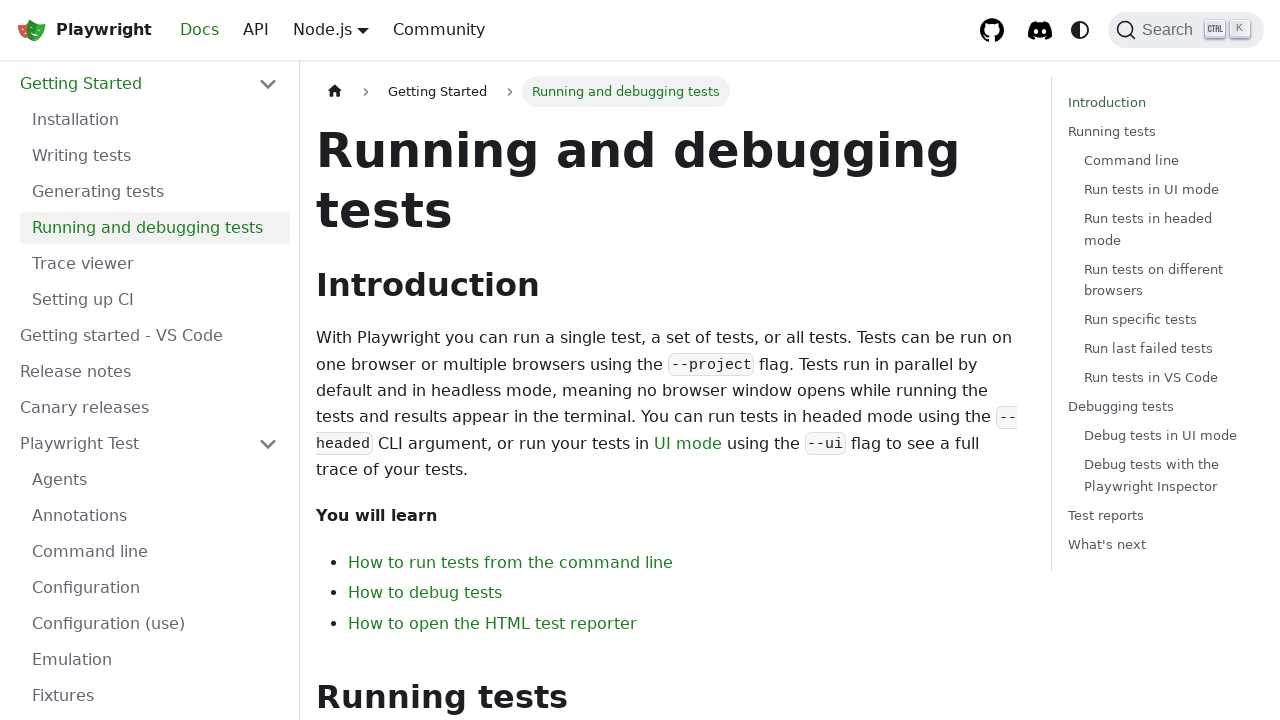

Main heading 'Running and debugging tests' is visible
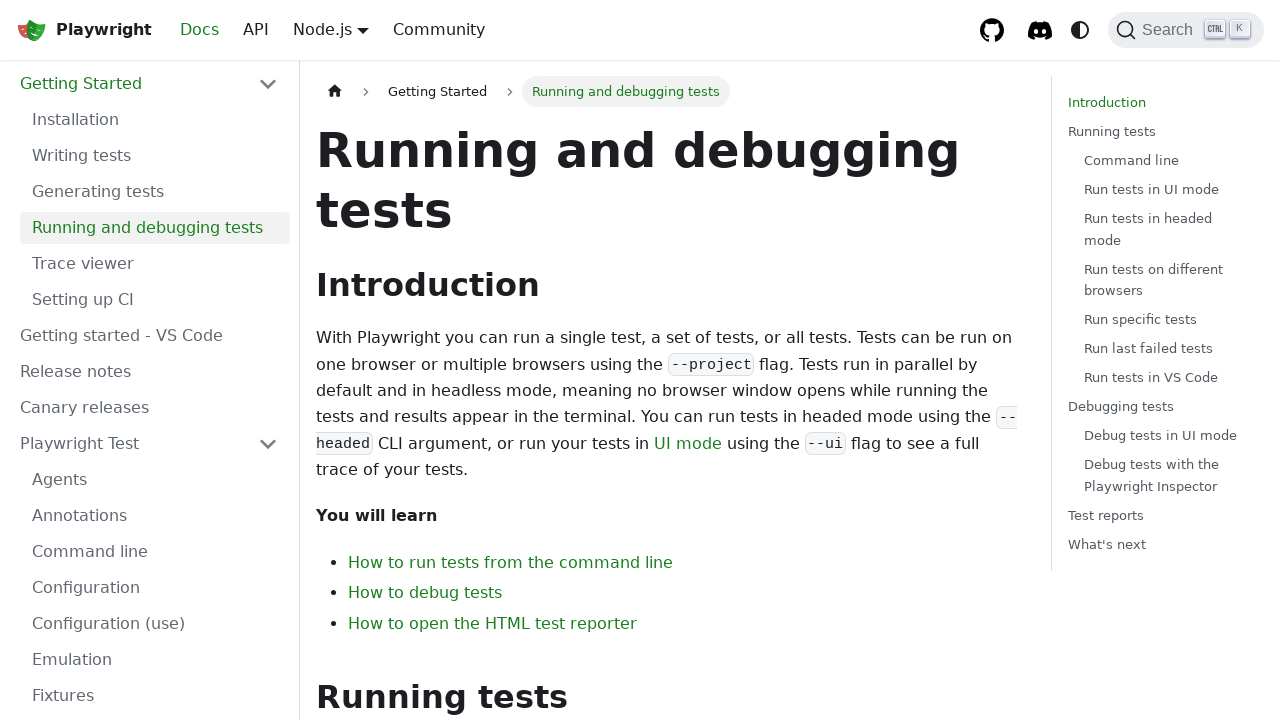

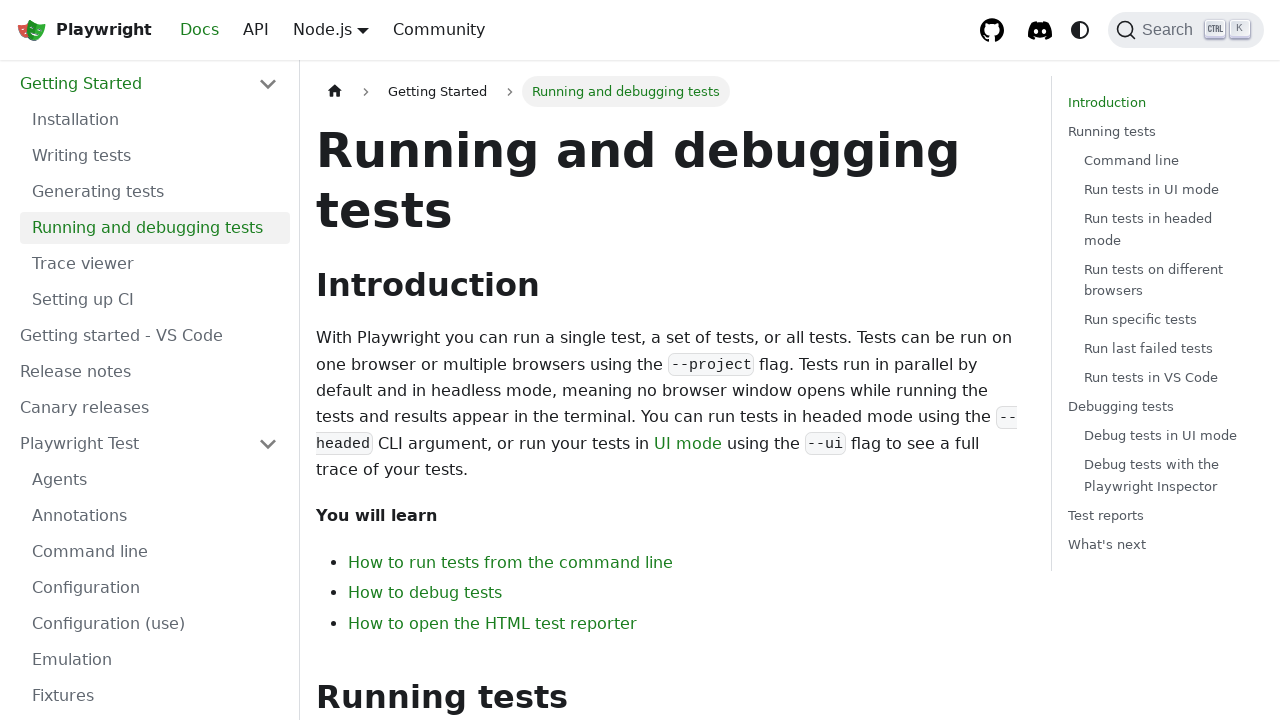